Tests that the signin link on the Rediff homepage is visible, enabled, and clickable by locating the element and clicking on it.

Starting URL: https://www.rediff.com/

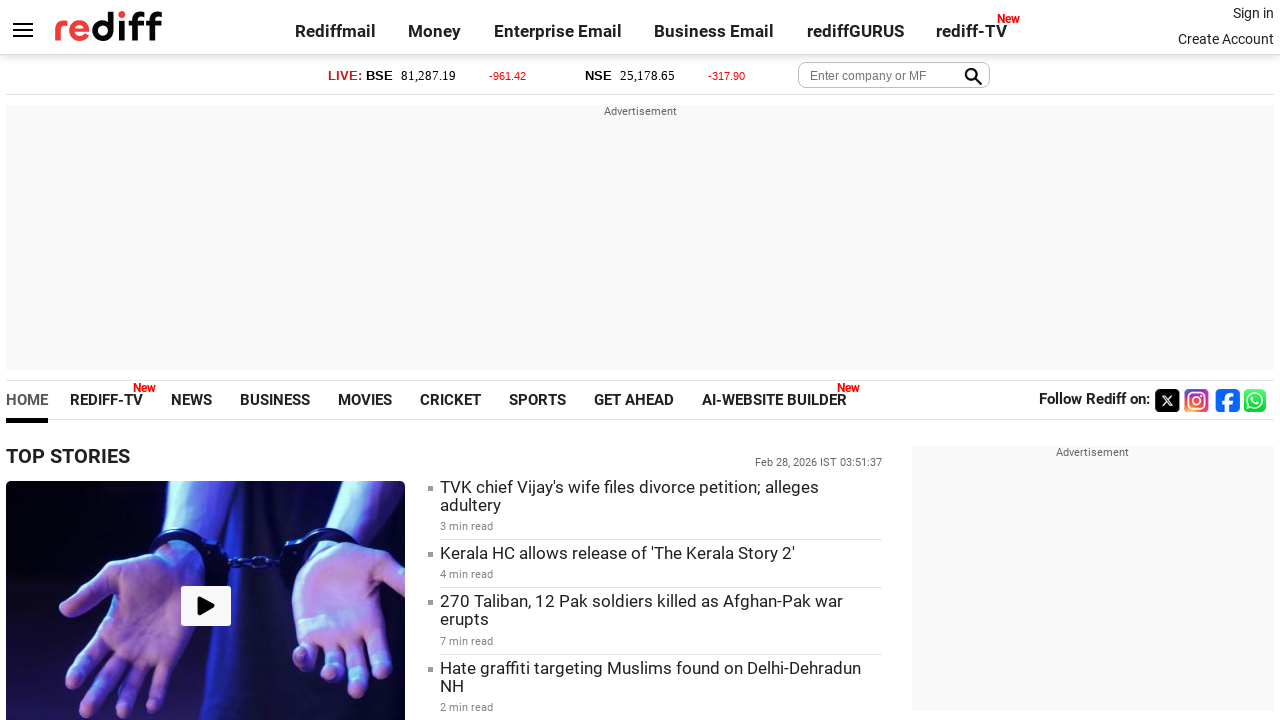

Located the signin link element on Rediff homepage
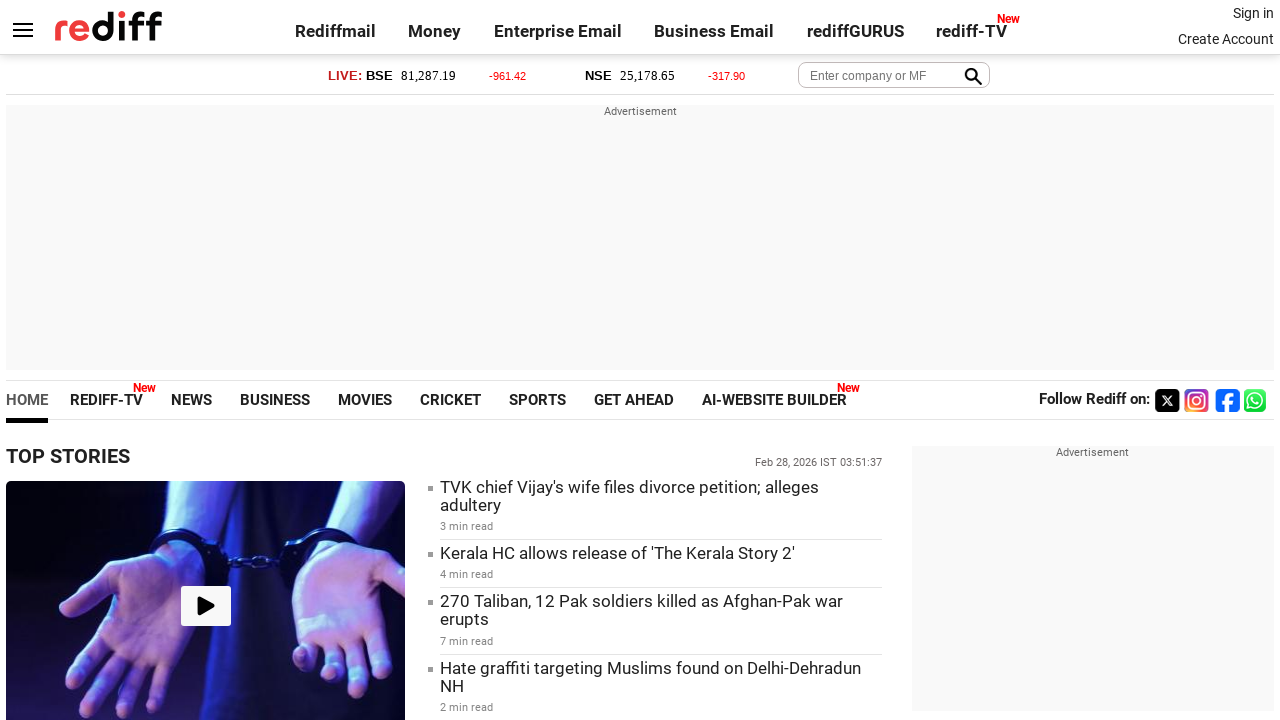

Verified signin link is visible and enabled
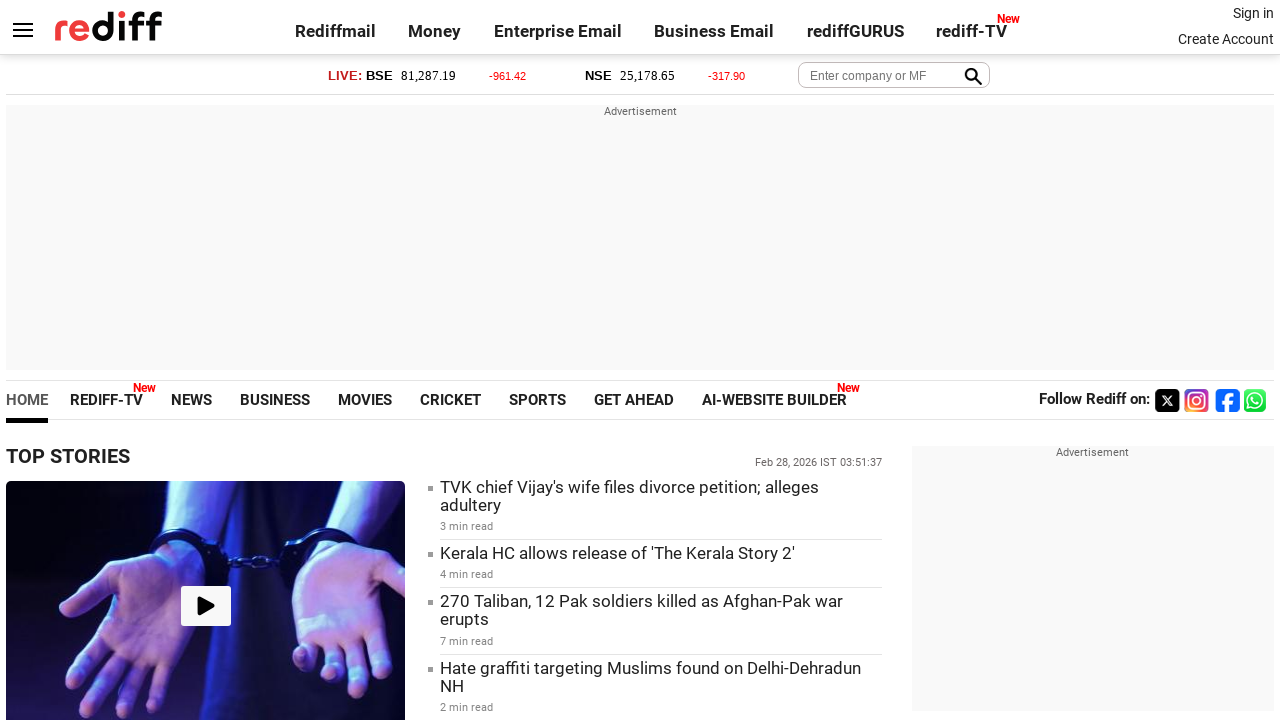

Clicked the signin link at (1253, 13) on .signin
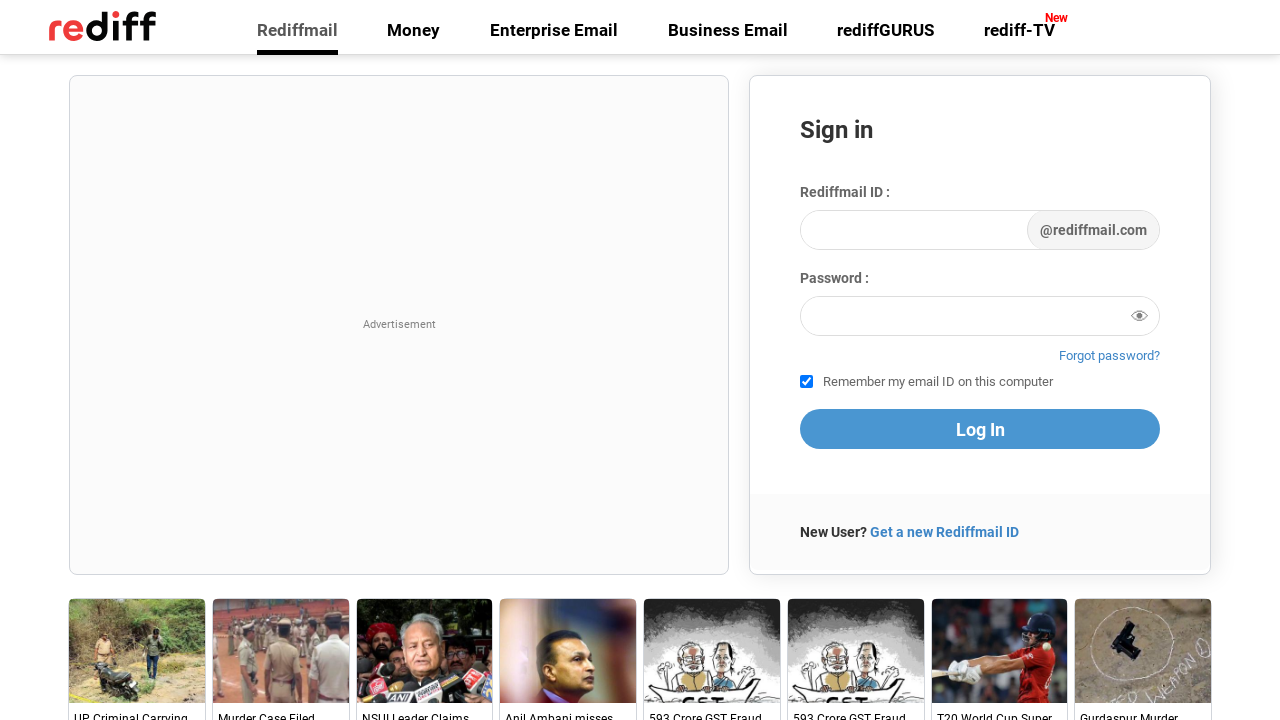

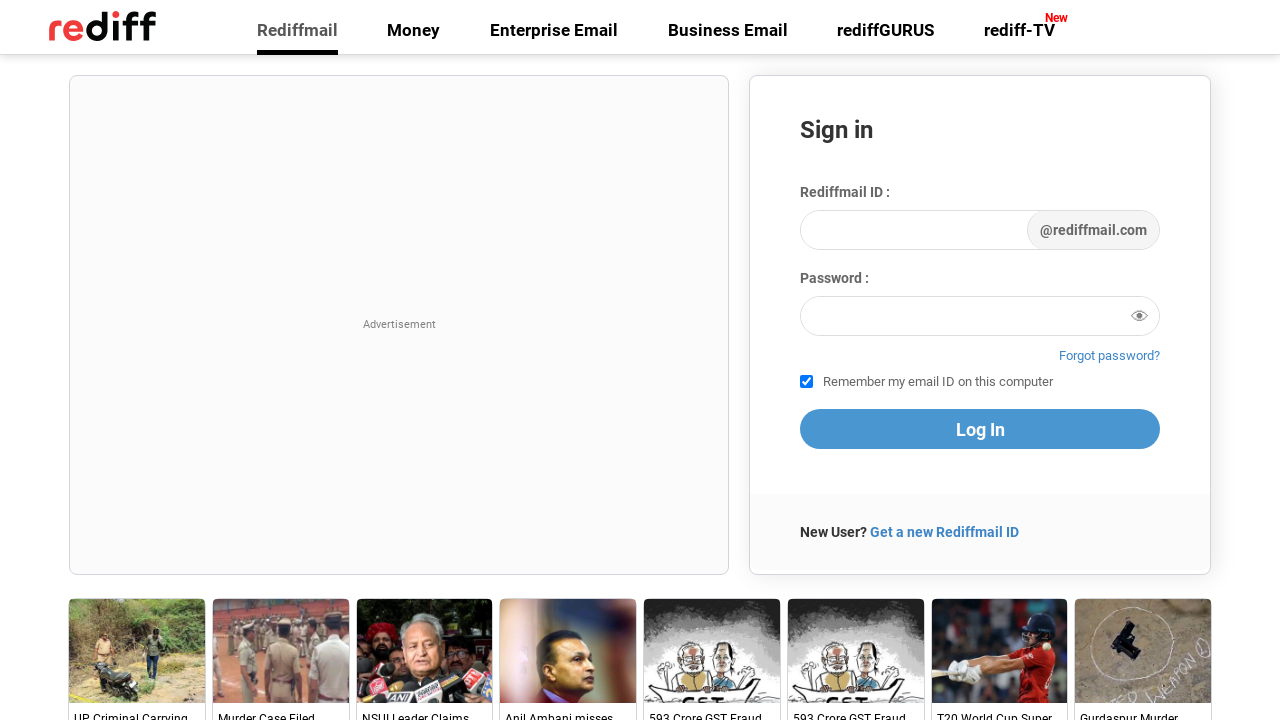